Scrolls to end of page and verifies text content of various elements using different selectors

Starting URL: http://selenium-cucumber.github.io/

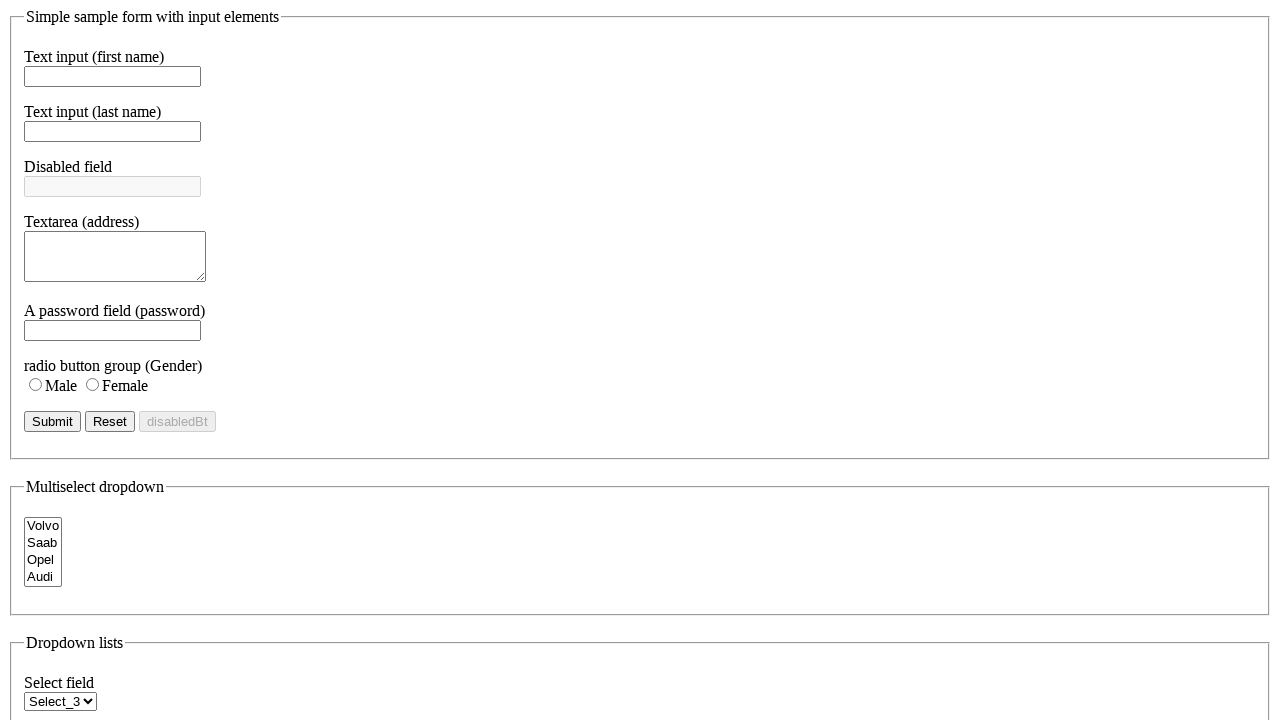

Scrolled to end of page
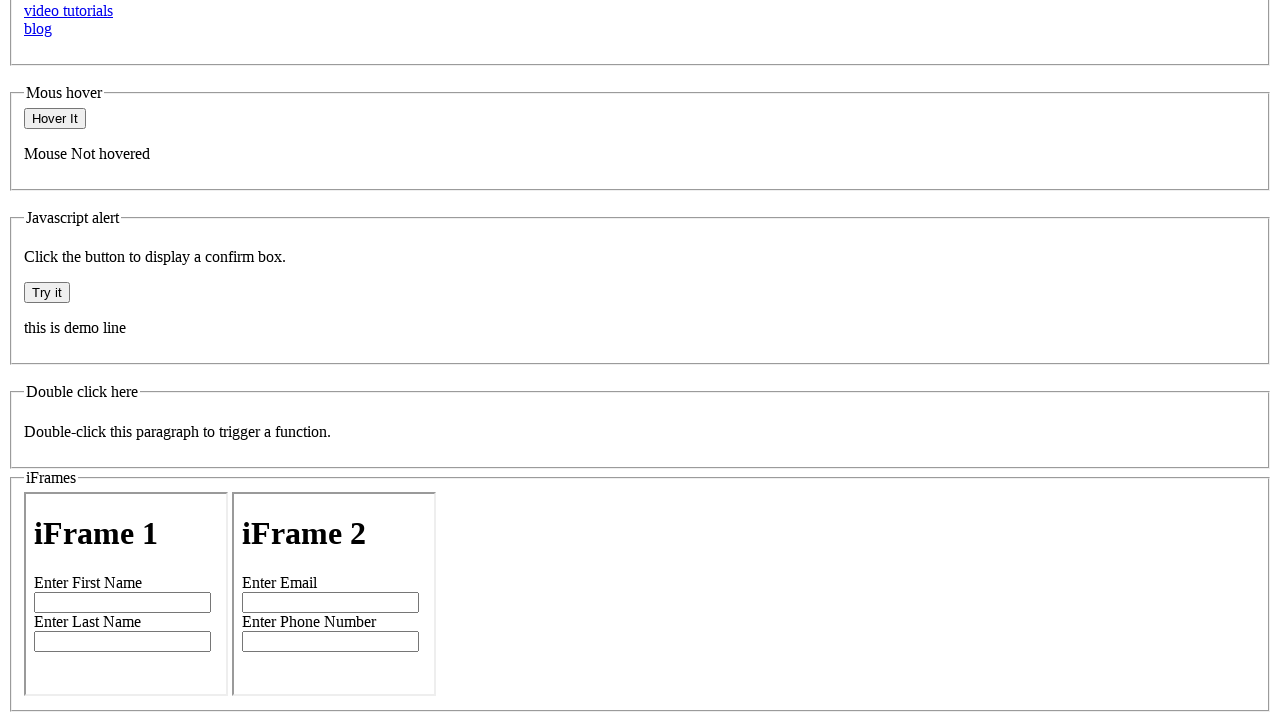

Verified element text by id #dbClick contains expected text
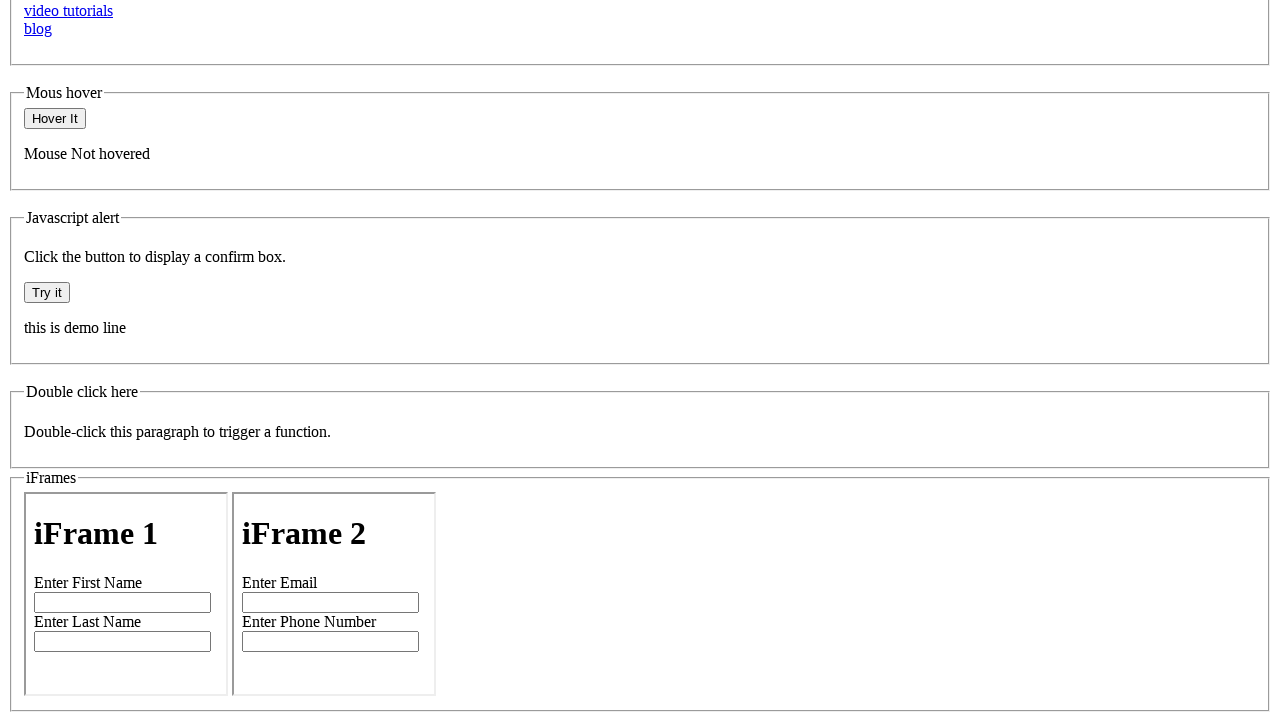

Verified element text by name 'javascript_alert_msg' contains expected text
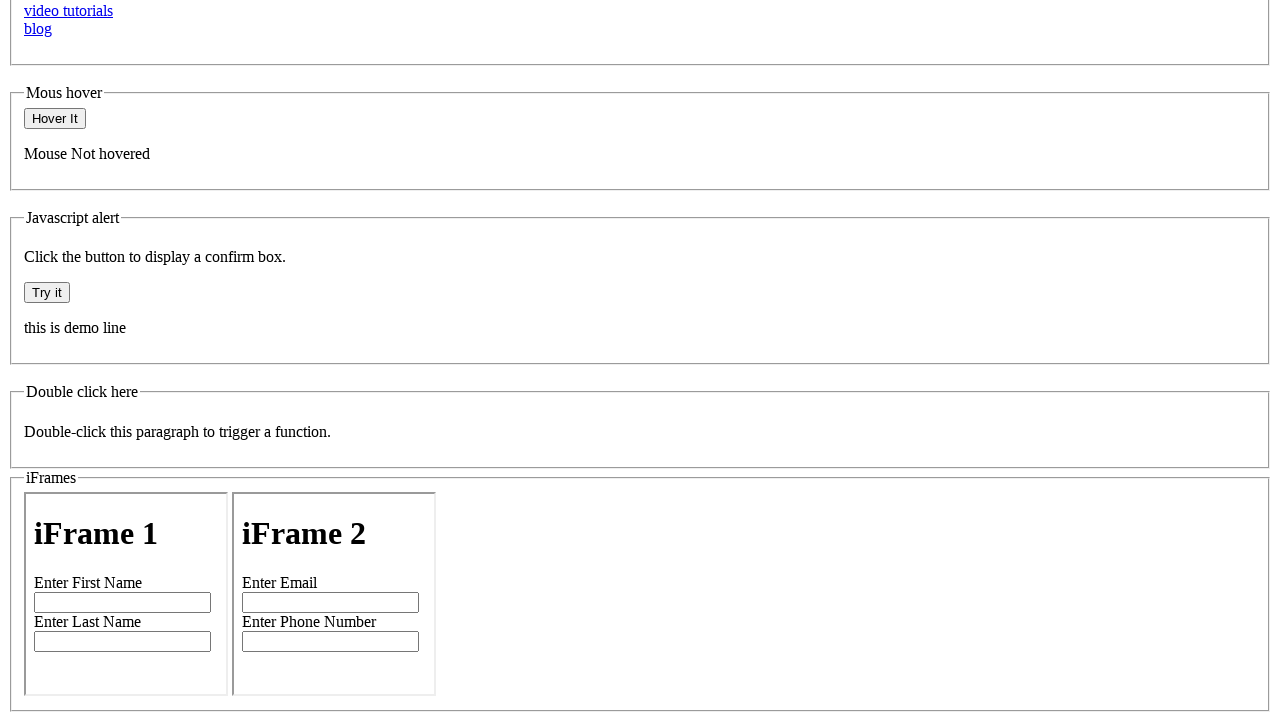

Verified element text by class .form_name contains expected text
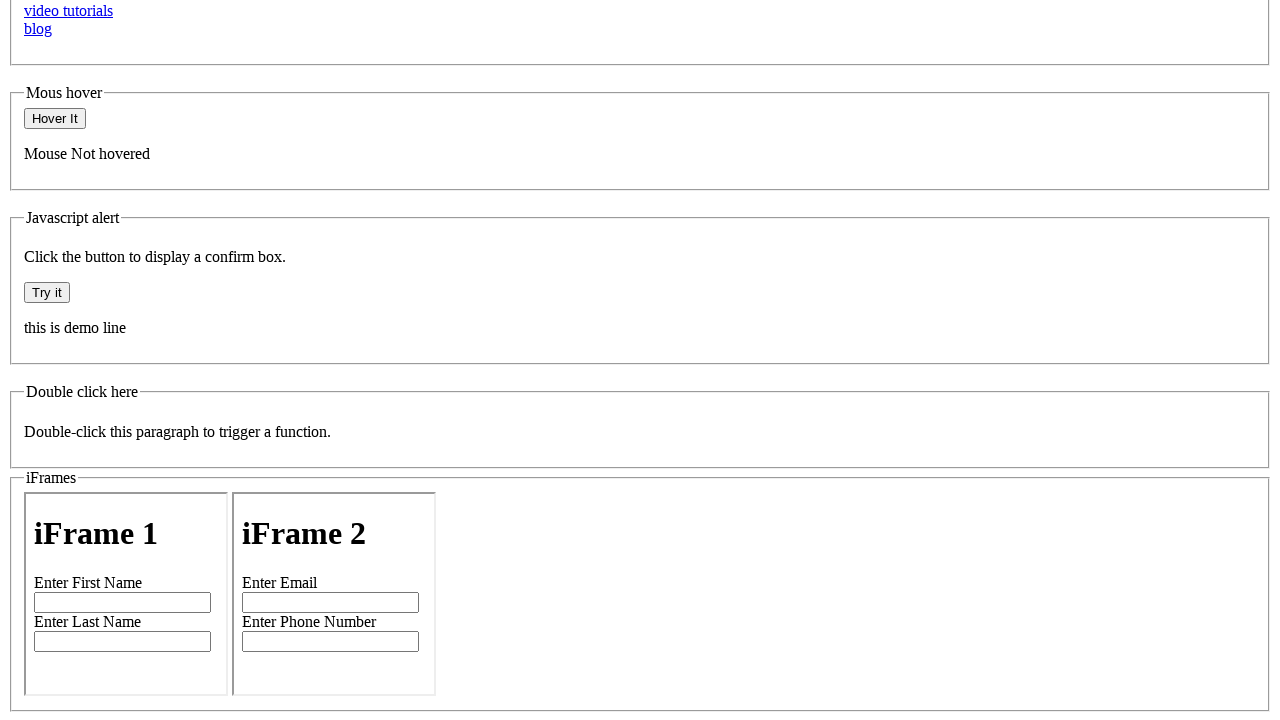

Verified element text by xpath contains expected text 'Text input (first name)'
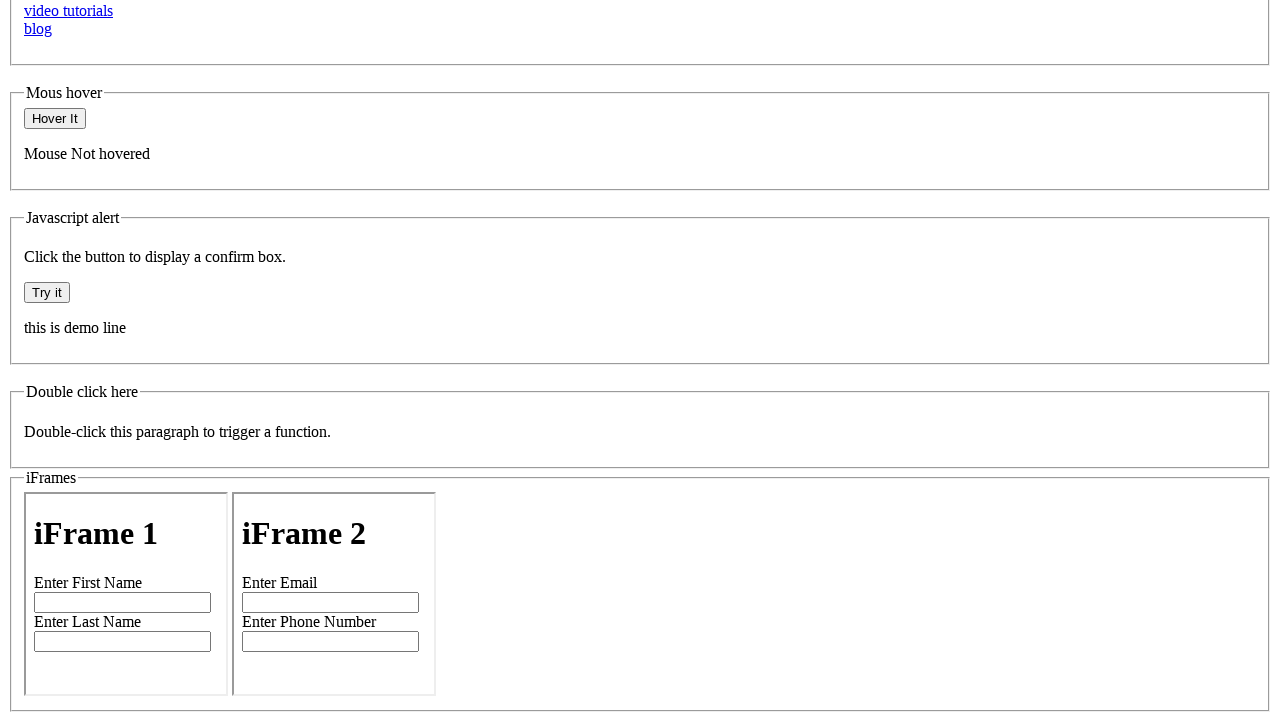

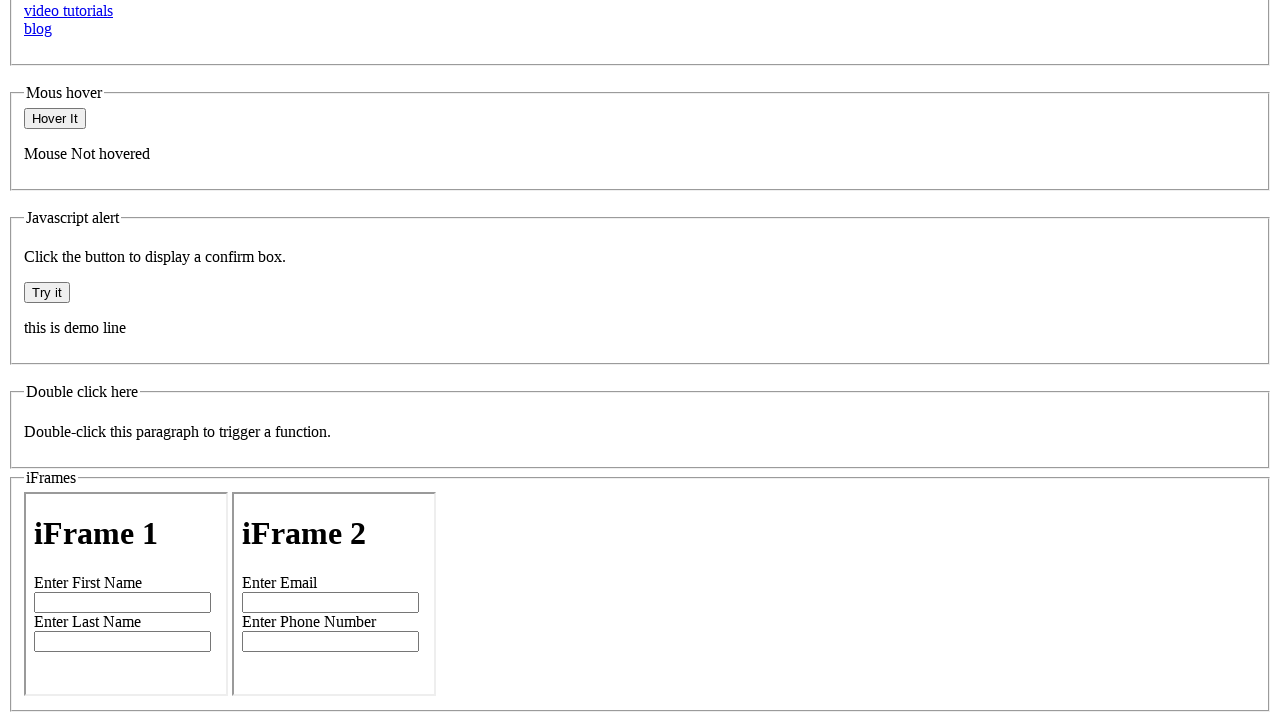